Tests a practice registration form by filling in personal details including name, email, gender, phone number, date of birth, subjects, hobbies, address, and state/city selection, then submits the form.

Starting URL: https://demoqa.com/automation-practice-form

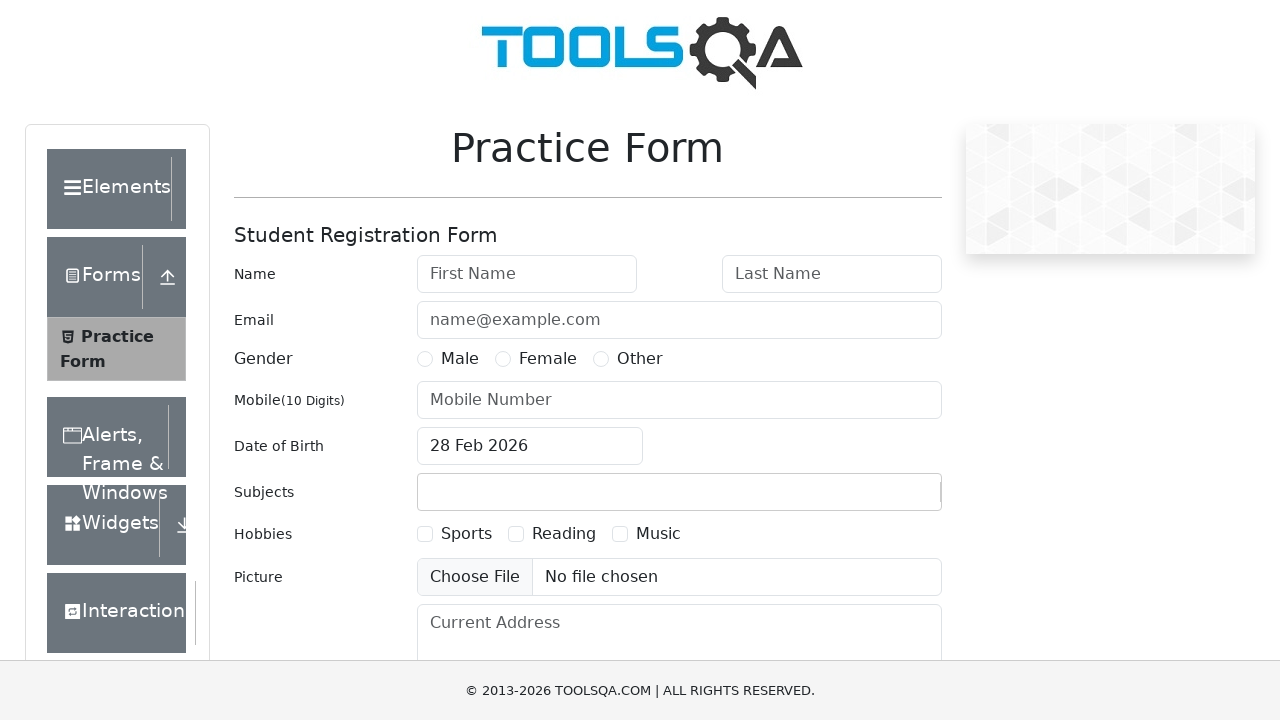

Filled first name field with 'Tester' on #firstName
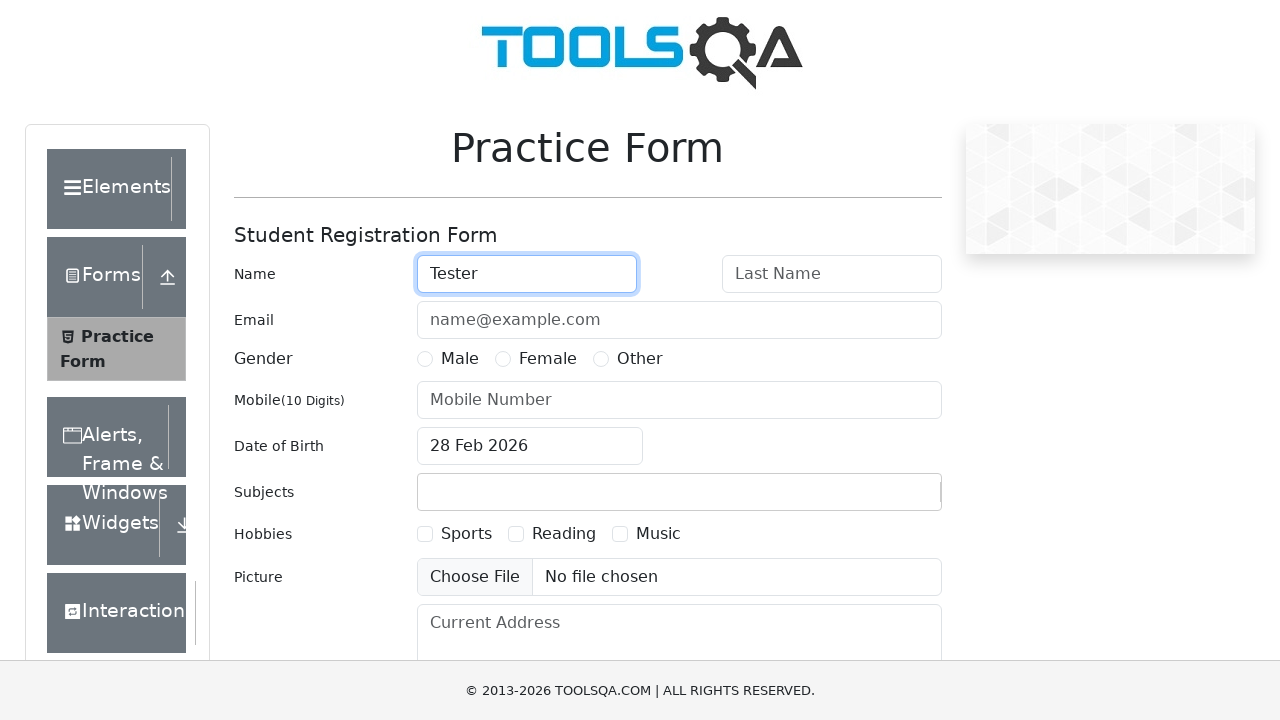

Filled last name field with 'T' on #lastName
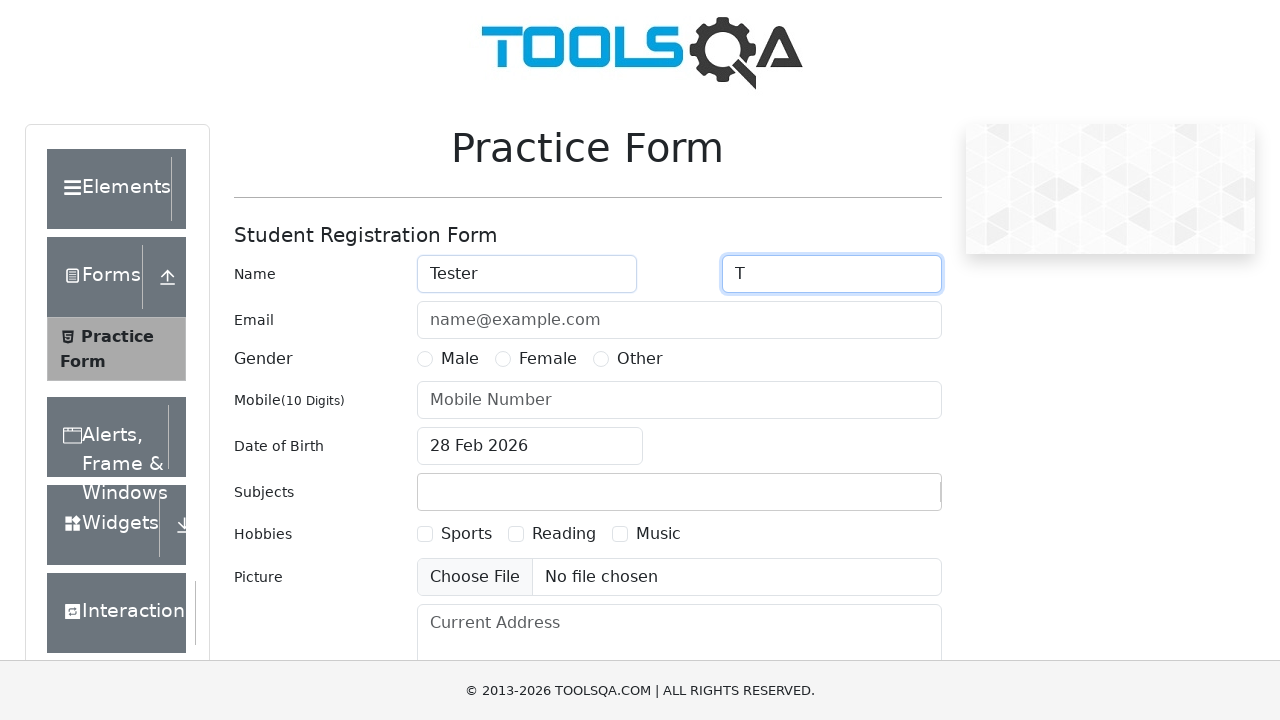

Filled email field with 'tesster1124@gmail.com' on #userEmail
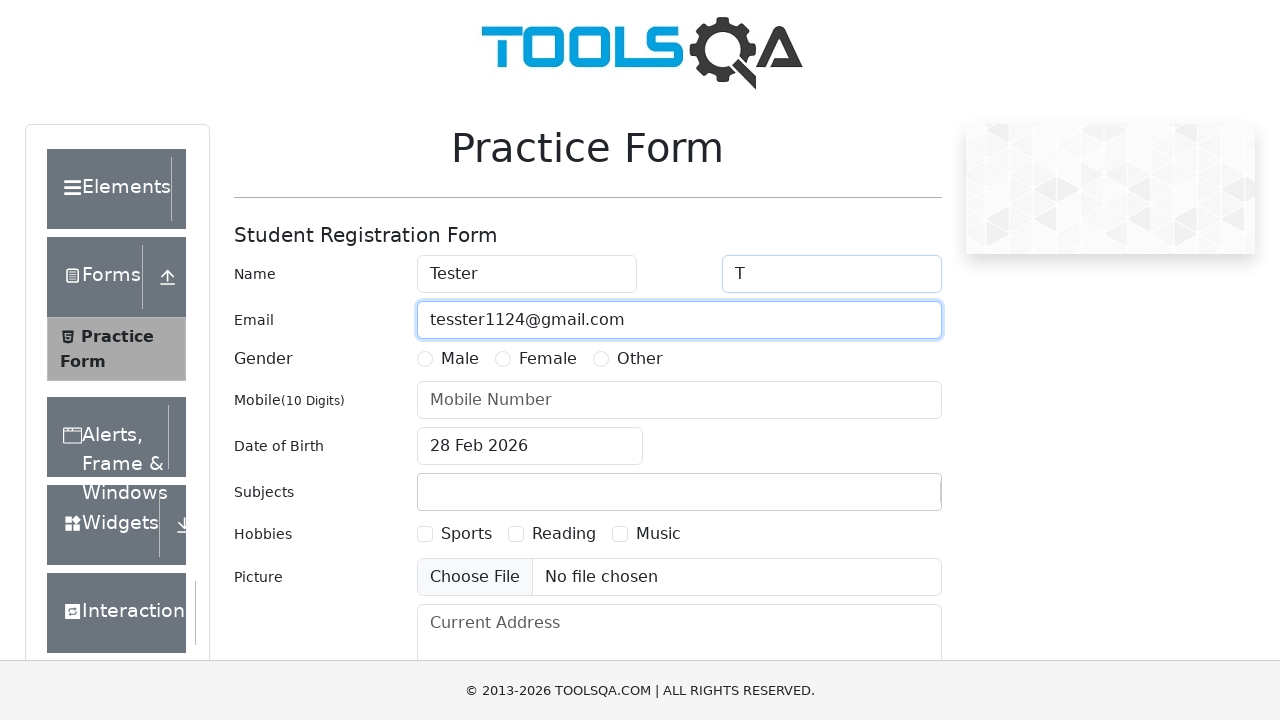

Selected Male gender option at (460, 359) on label[for='gender-radio-1']
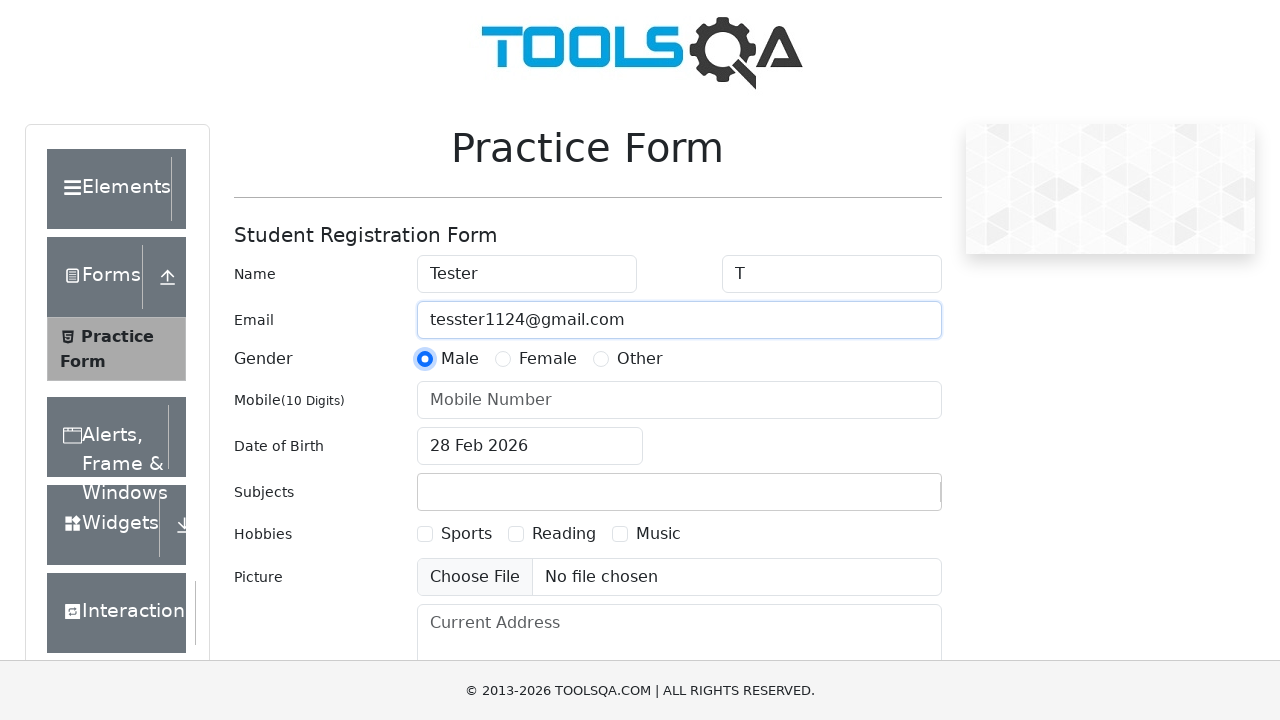

Filled phone number field with '9988776655' on #userNumber
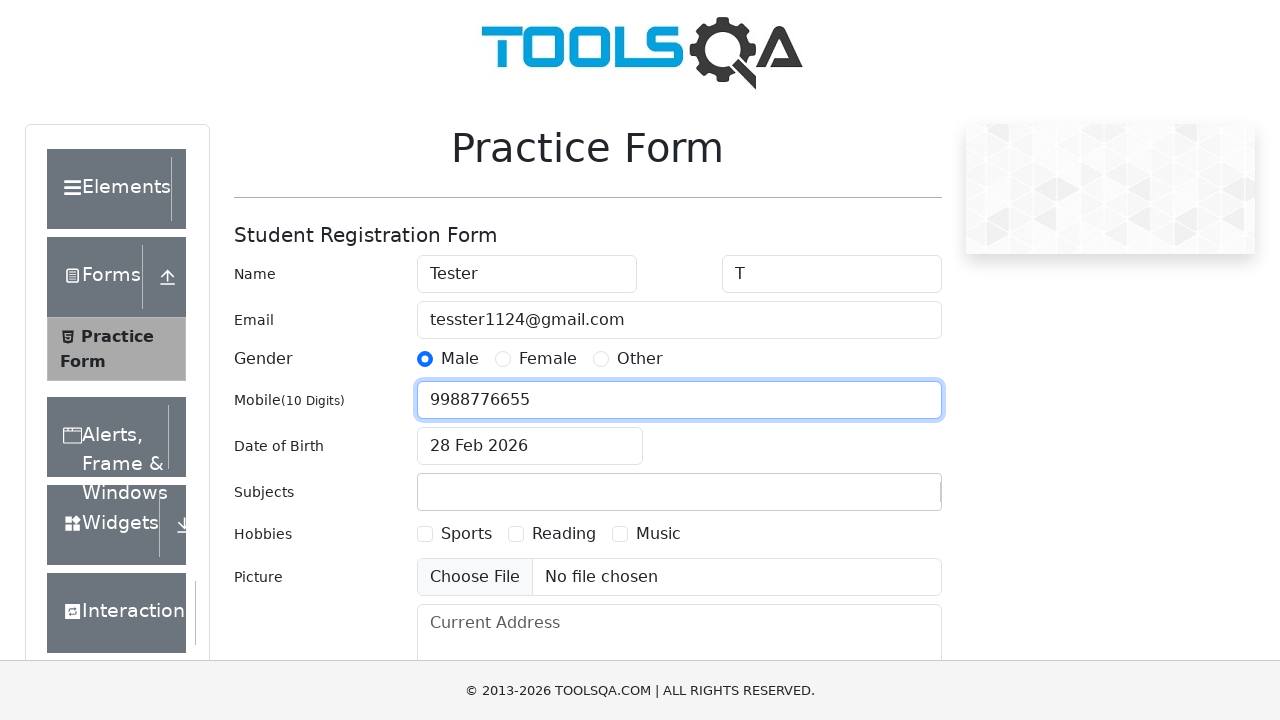

Clicked date of birth input to open calendar at (530, 446) on #dateOfBirthInput
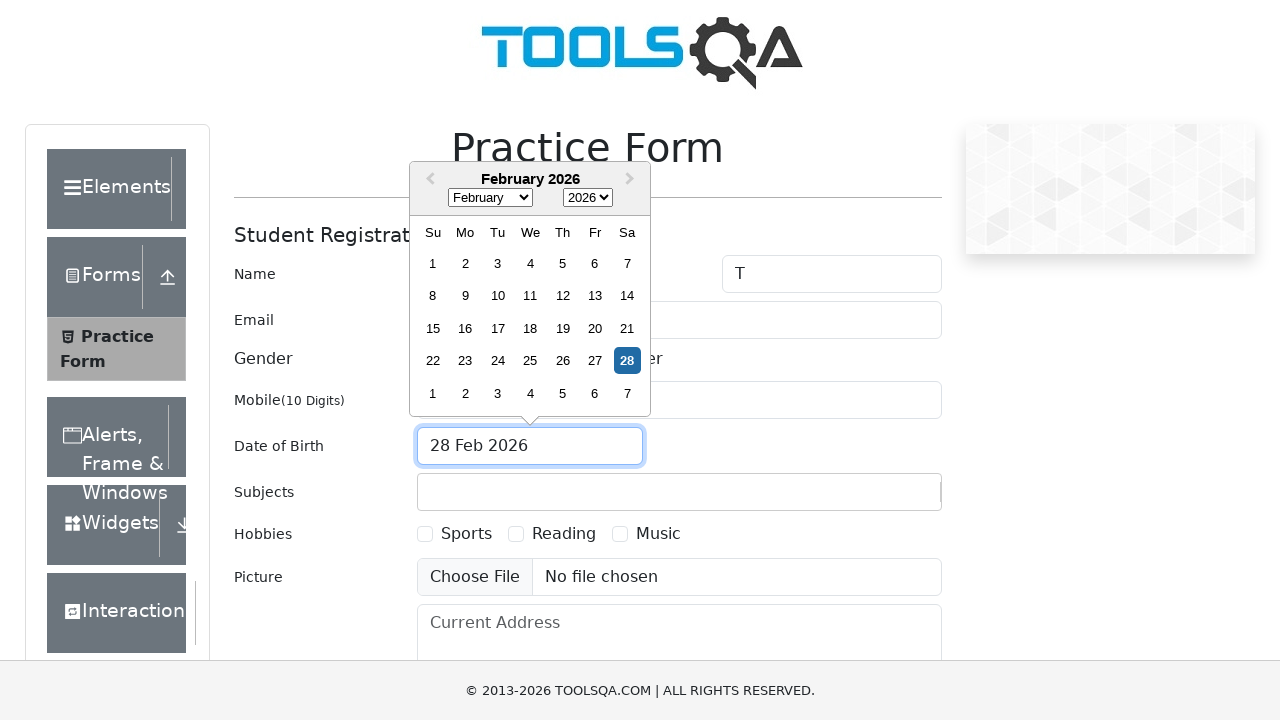

Selected November from month dropdown on .react-datepicker__month-select
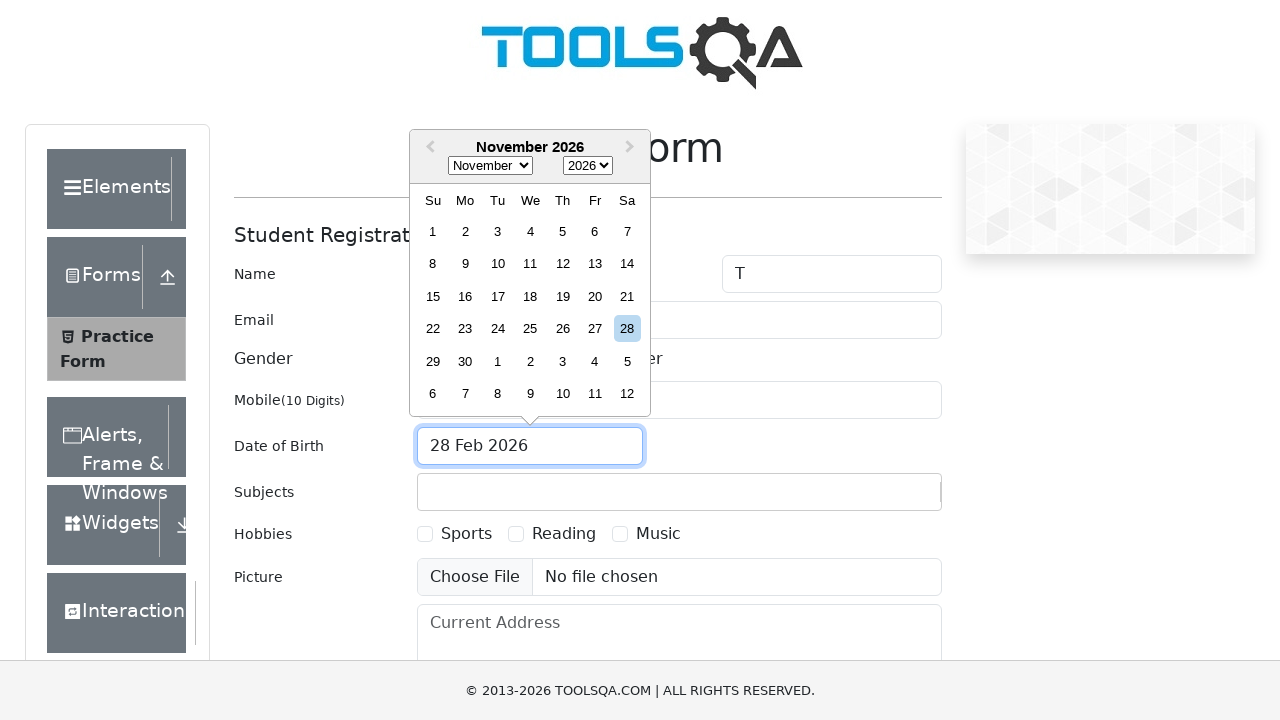

Selected 1997 from year dropdown on .react-datepicker__year-select
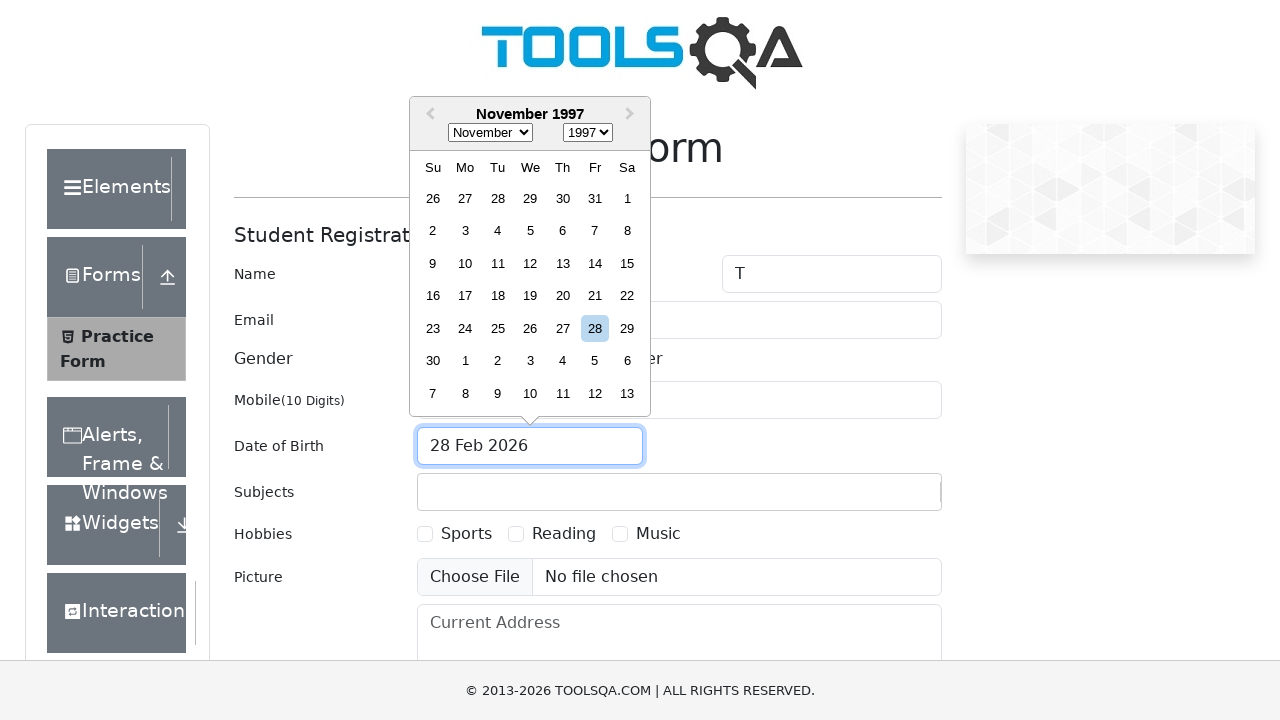

Selected day 19 from calendar at (530, 296) on .react-datepicker__day--019:not(.react-datepicker__day--outside-month)
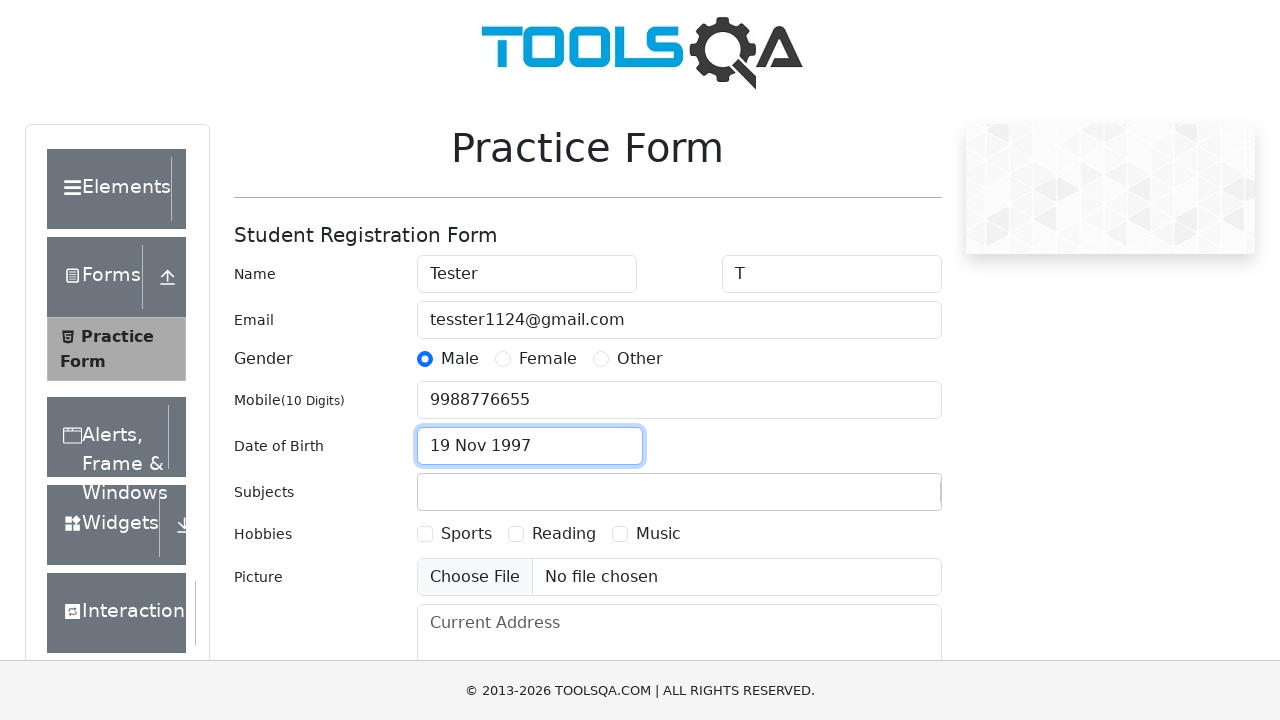

Clicked subjects input field at (430, 492) on #subjectsInput
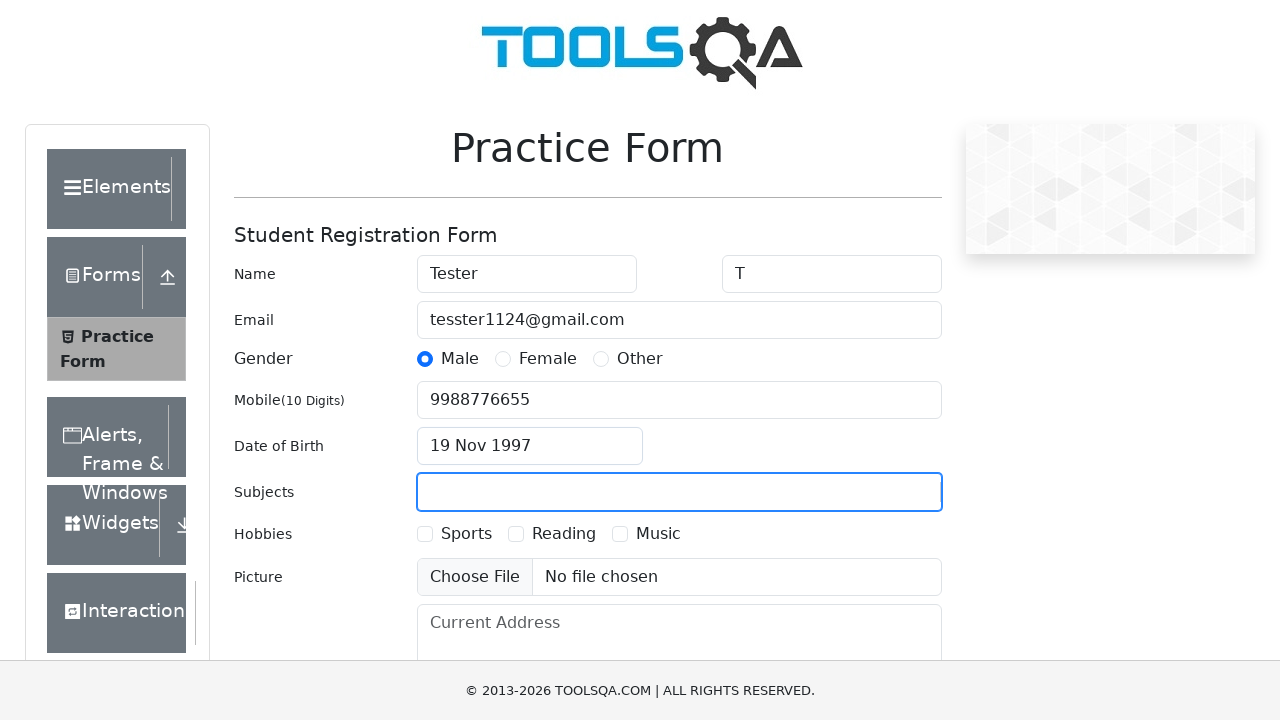

Typed 'Chemistry' in subjects field on #subjectsInput
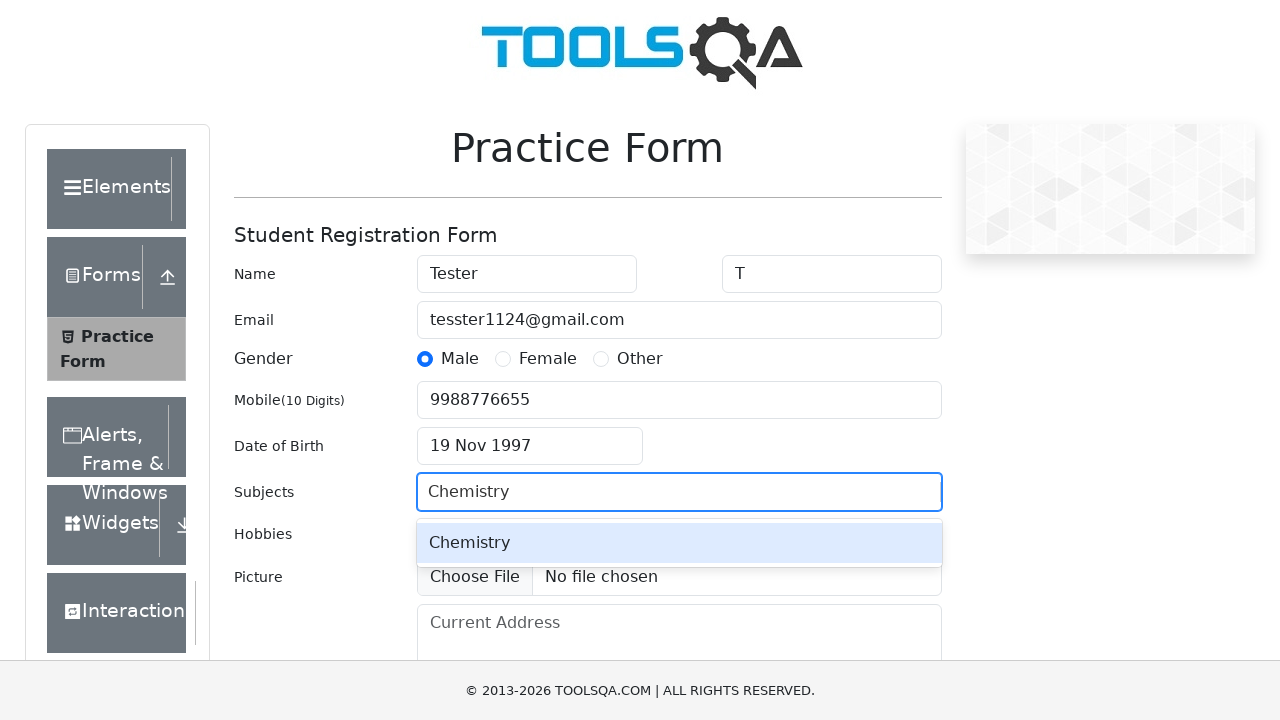

Pressed Enter to confirm Chemistry subject
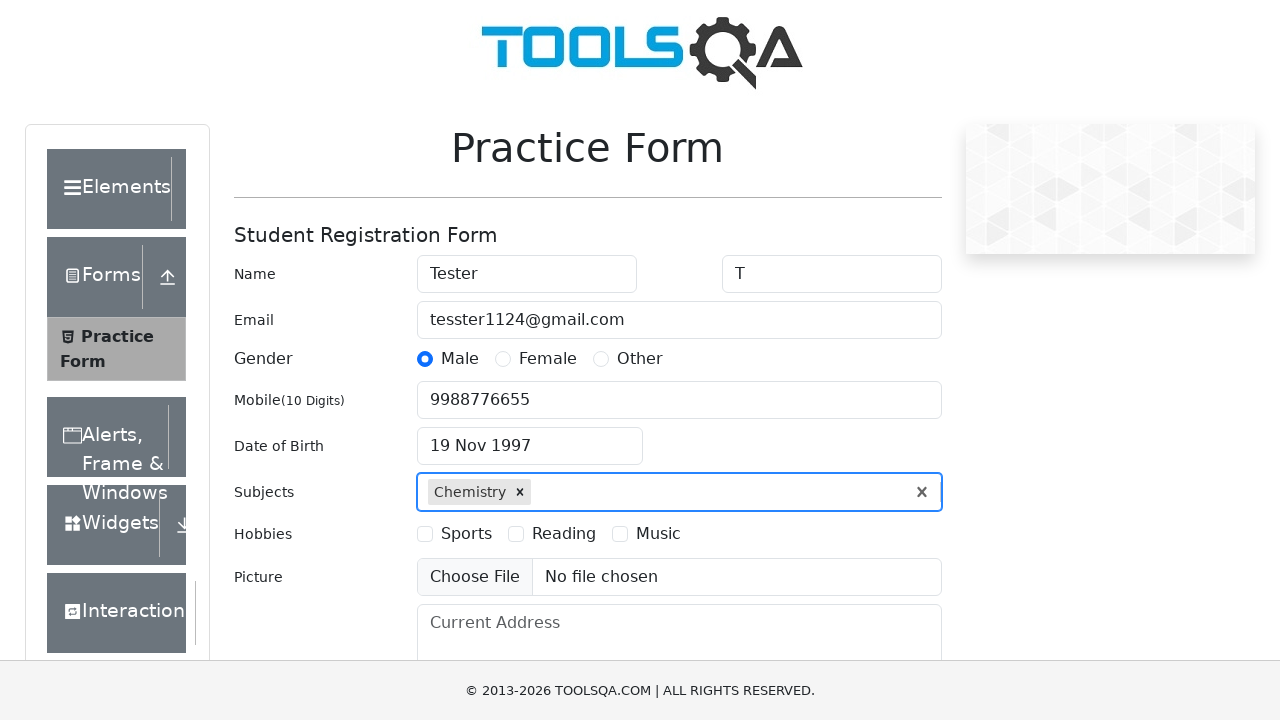

Selected Sports hobby at (466, 534) on label[for='hobbies-checkbox-1']
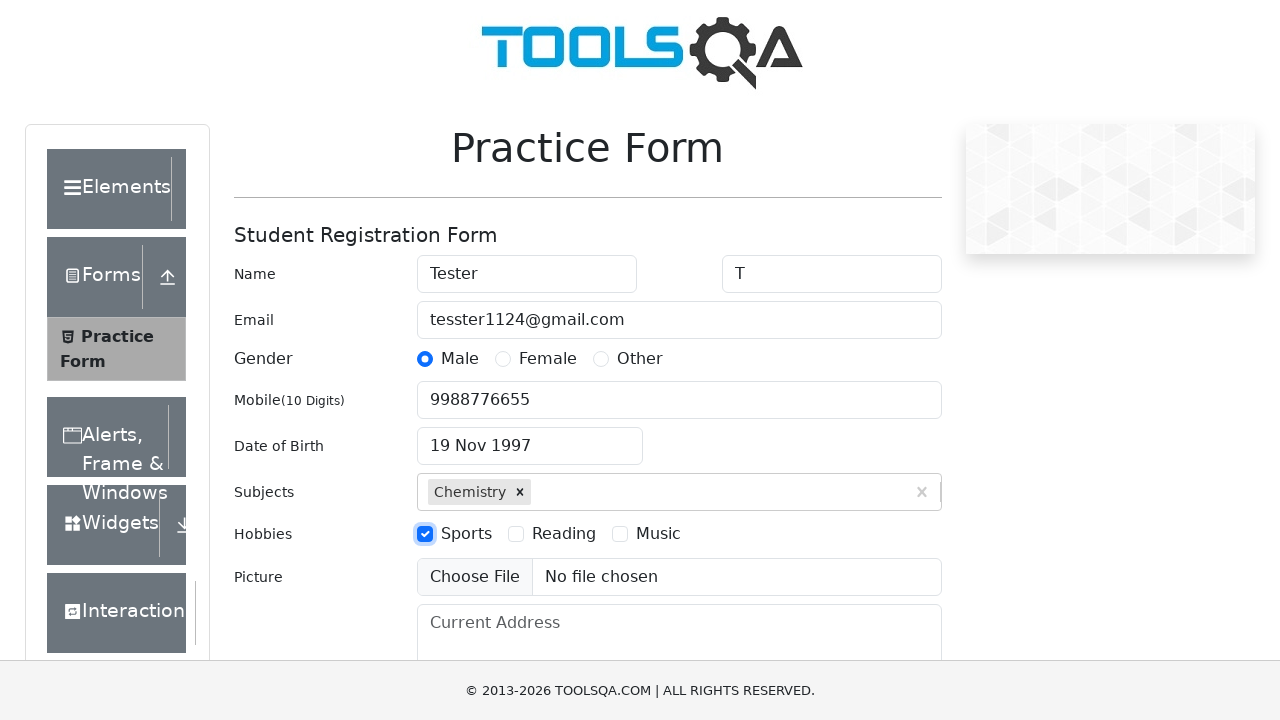

Selected Reading hobby at (564, 534) on label[for='hobbies-checkbox-2']
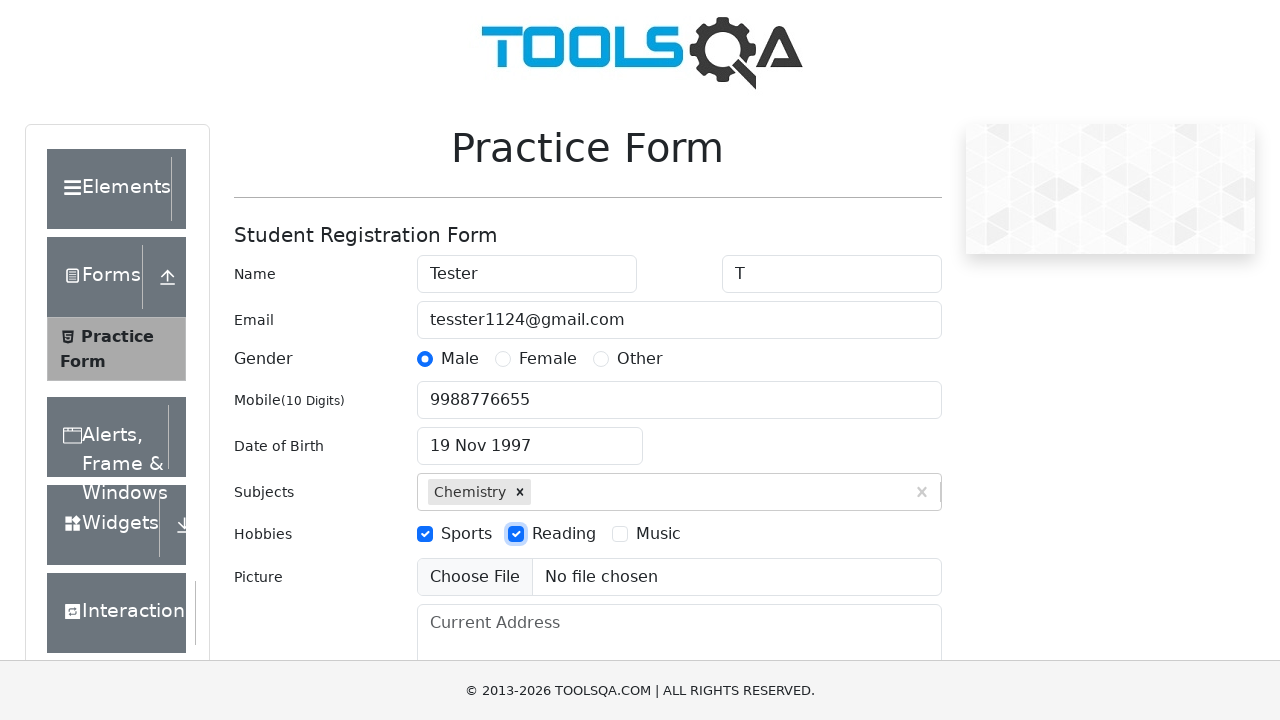

Filled current address with 'hyderabad,nijampet' on #currentAddress
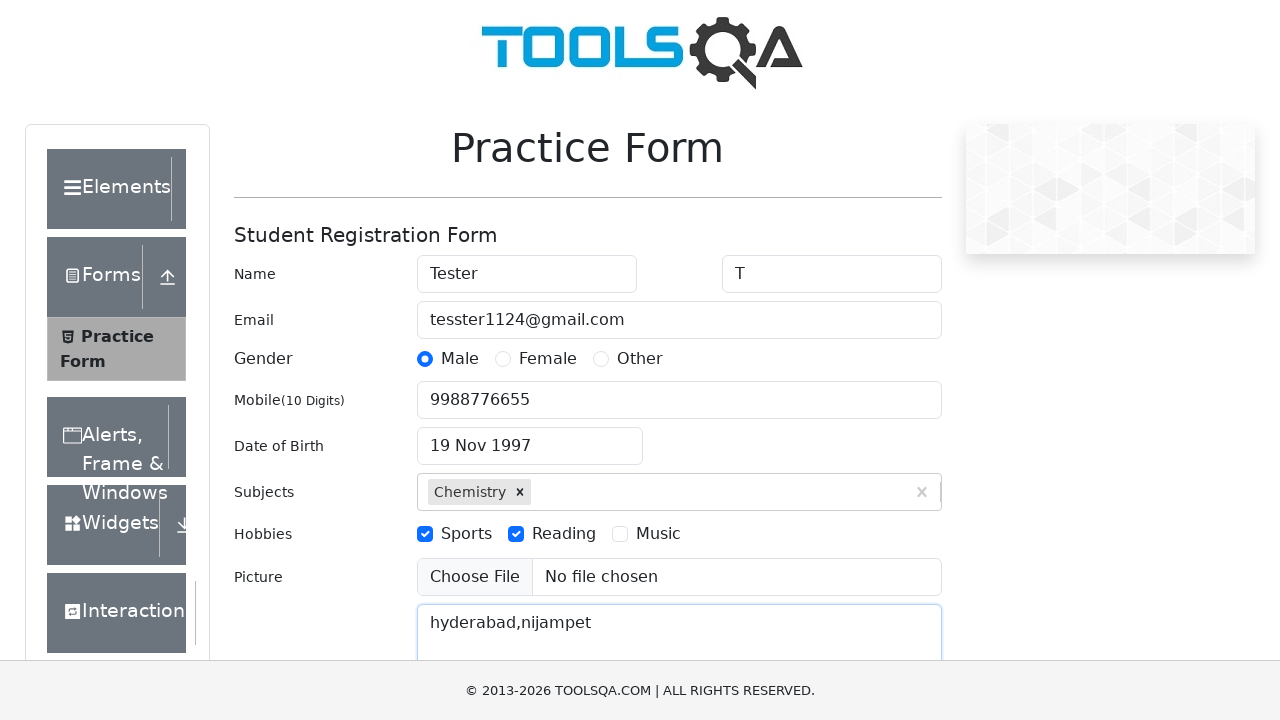

Clicked state dropdown at (527, 437) on #state
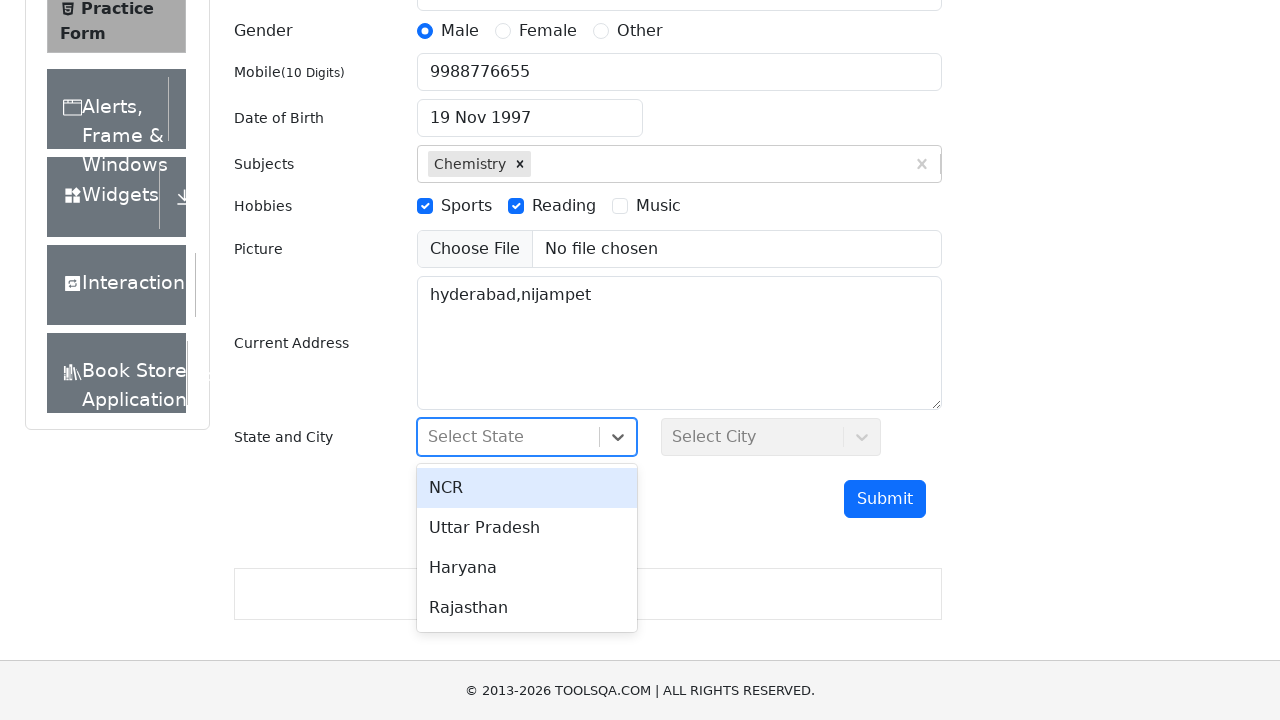

Selected state option 1 at (527, 528) on #react-select-3-option-1
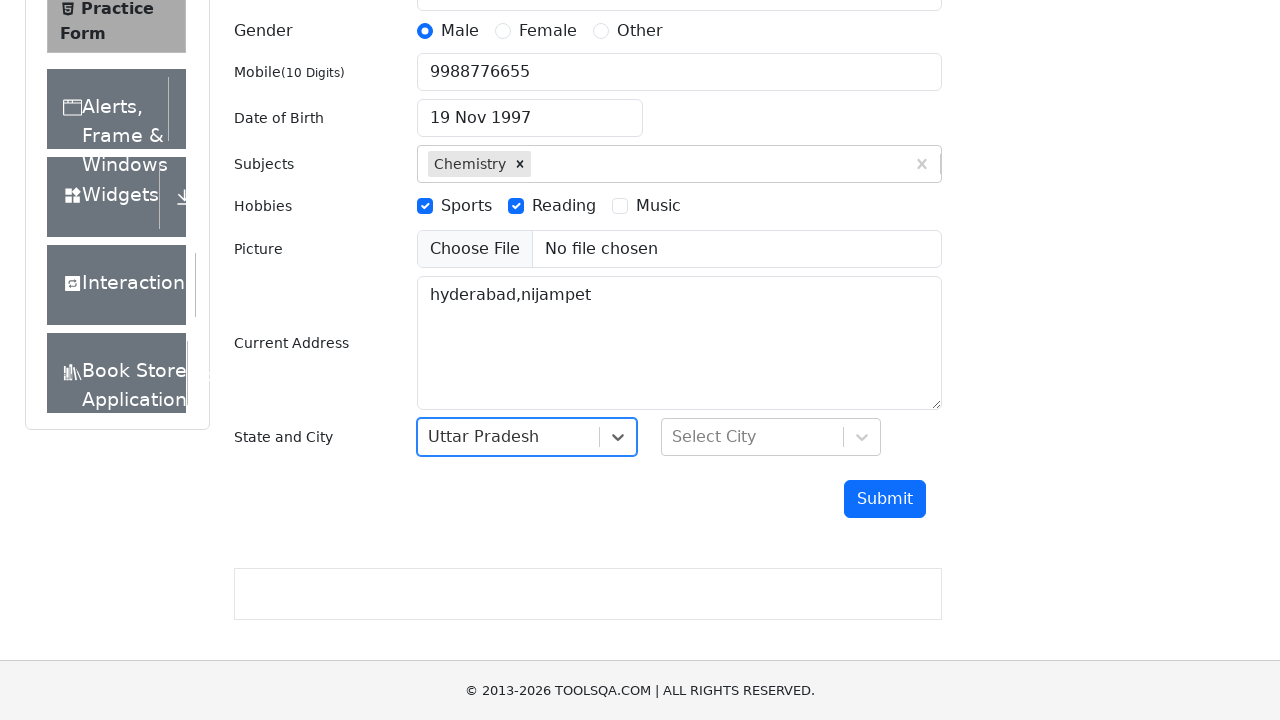

Clicked city dropdown at (771, 437) on #city
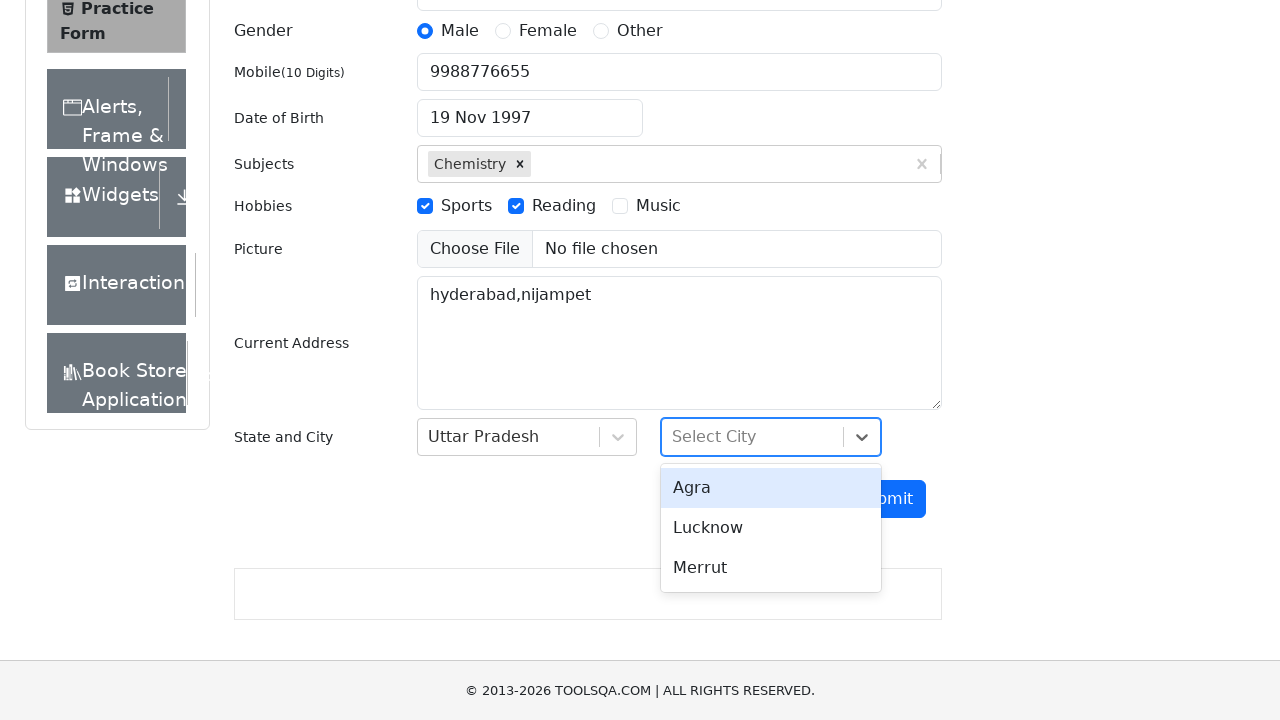

Selected city option 1 at (771, 528) on #react-select-4-option-1
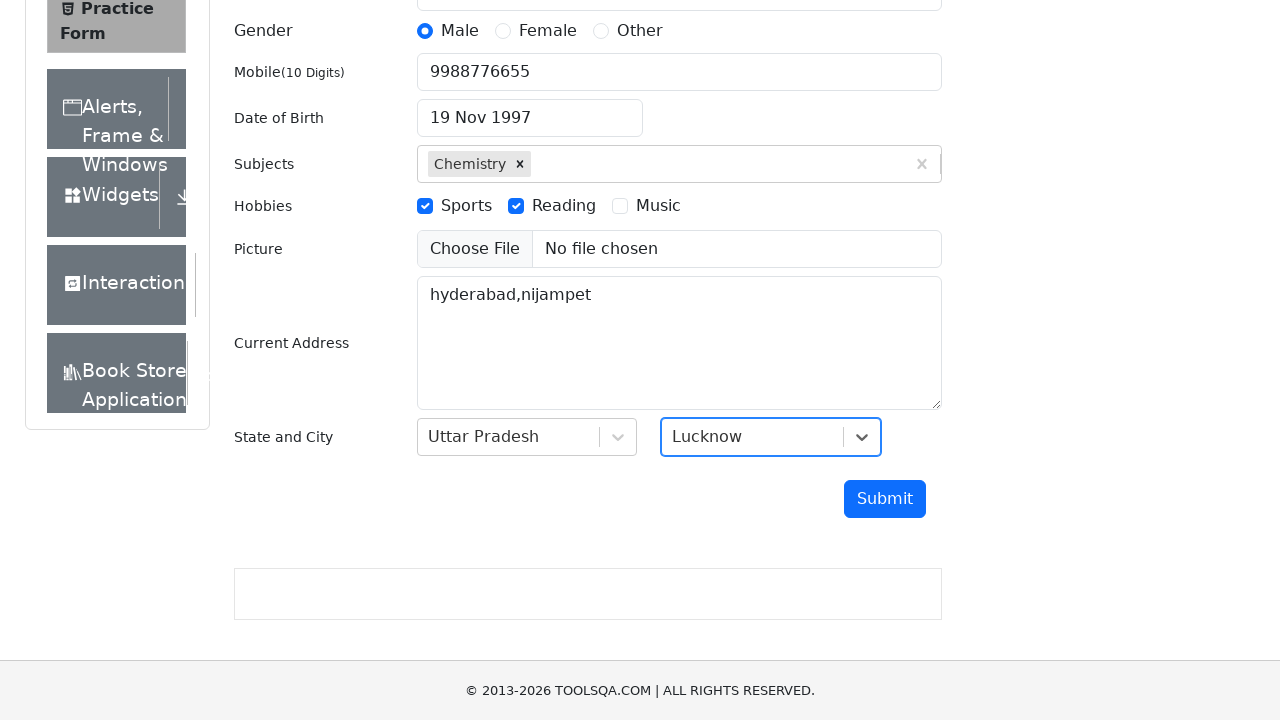

Clicked submit button to submit the registration form at (885, 499) on #submit
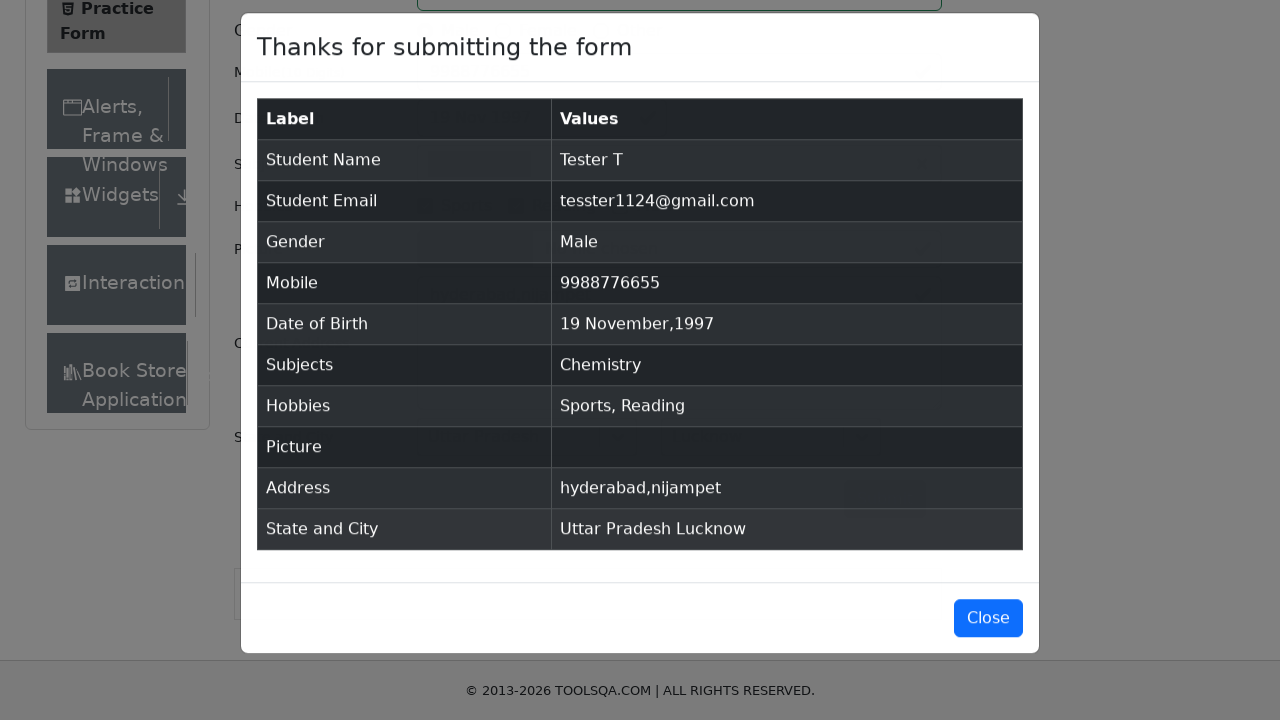

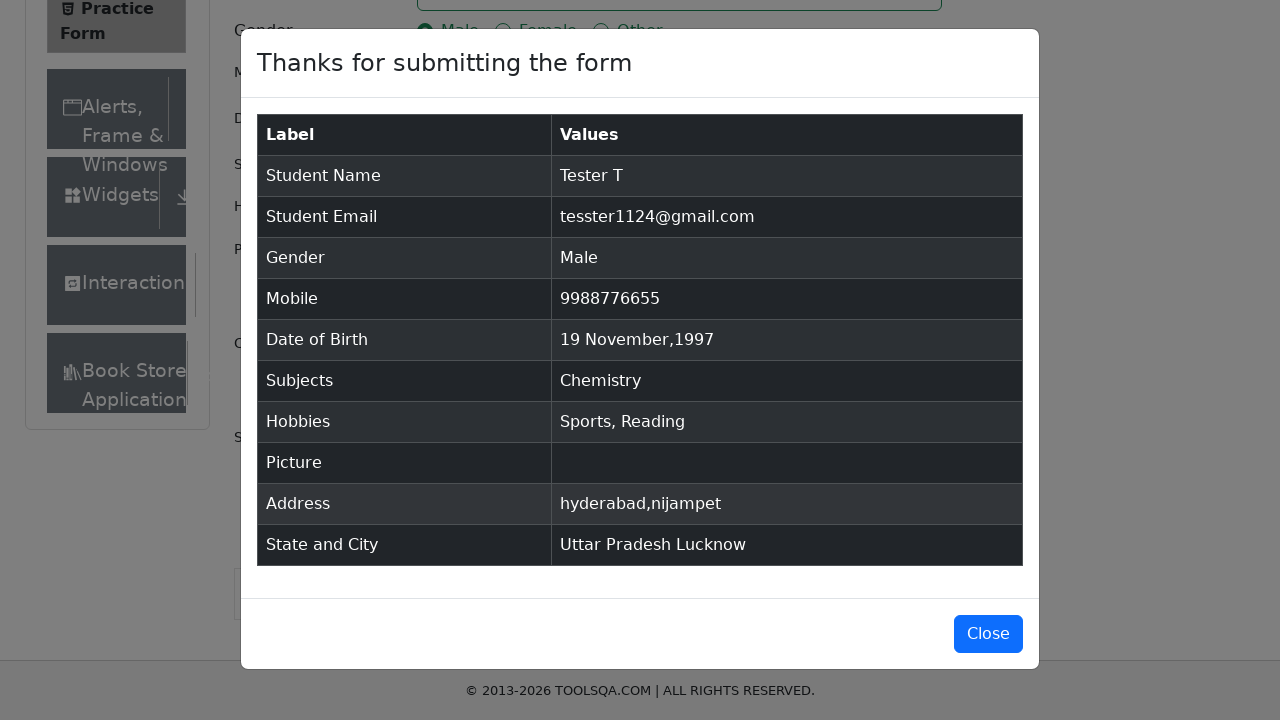